Tests single dropdown selection functionality by selecting options using different methods (index, visible text, and value)

Starting URL: https://demoqa.com/select-menu

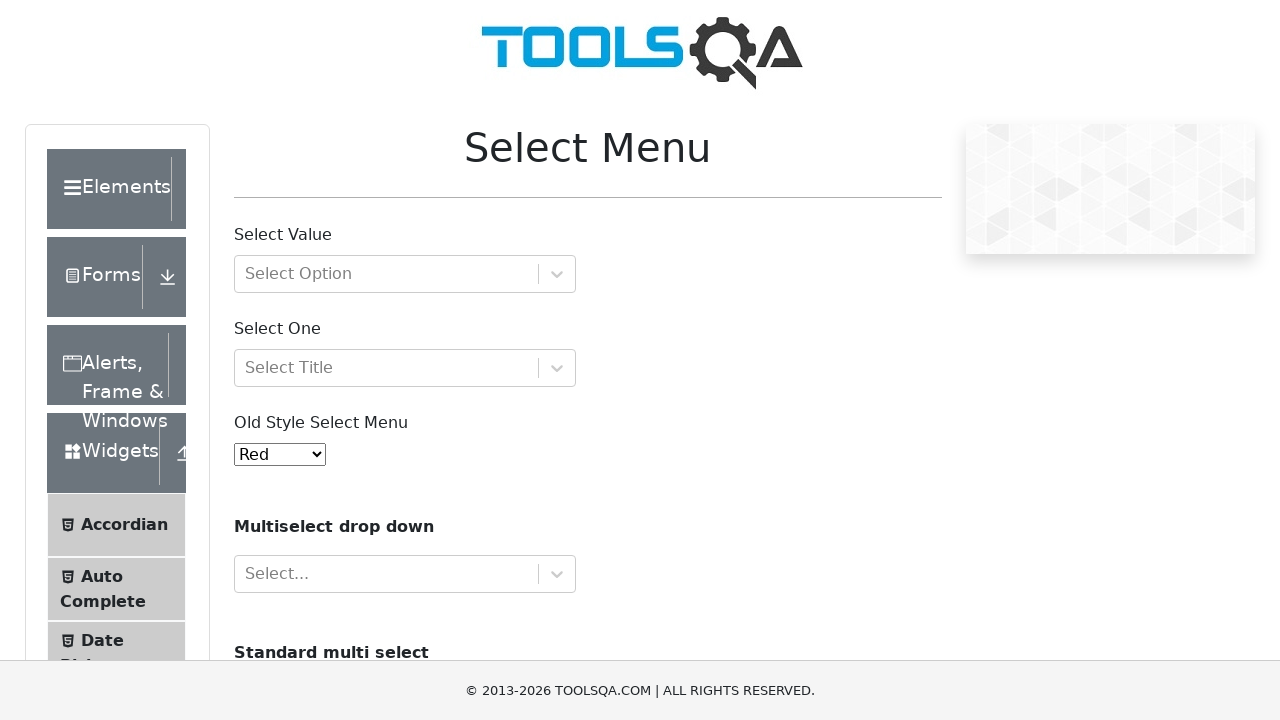

Located the single dropdown element
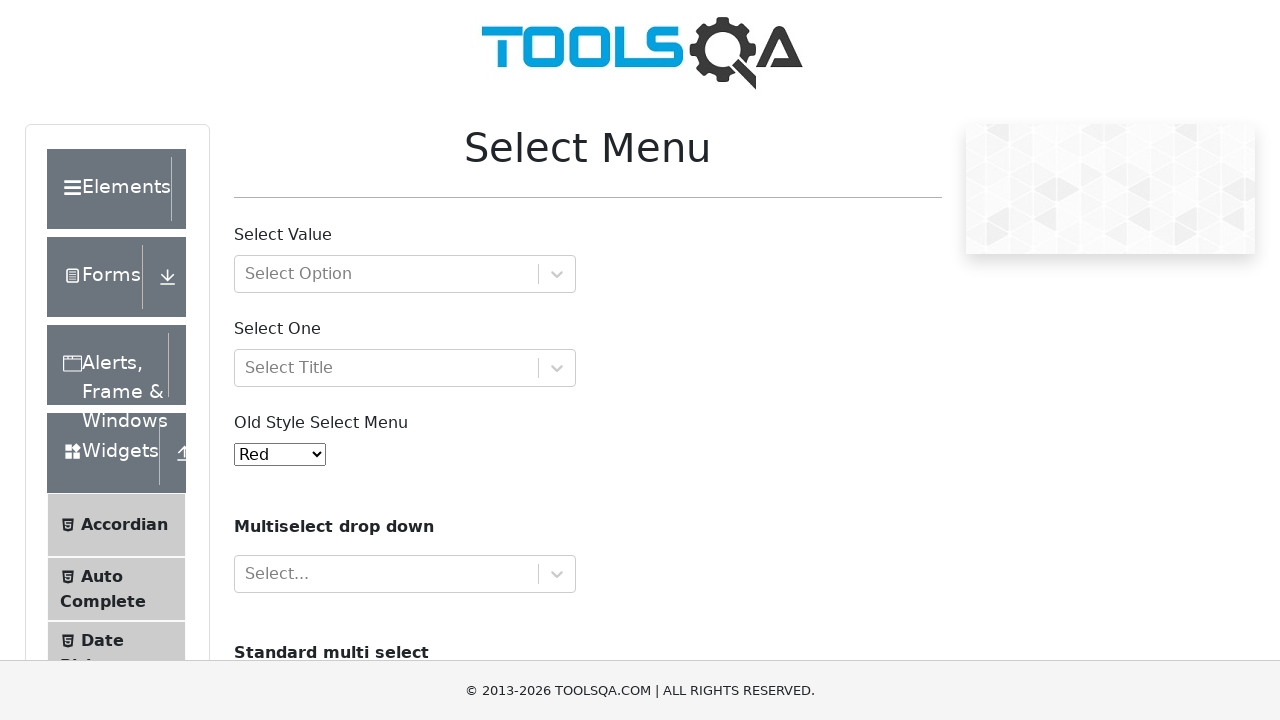

Selected dropdown option by index 1 (Blue) on #oldSelectMenu
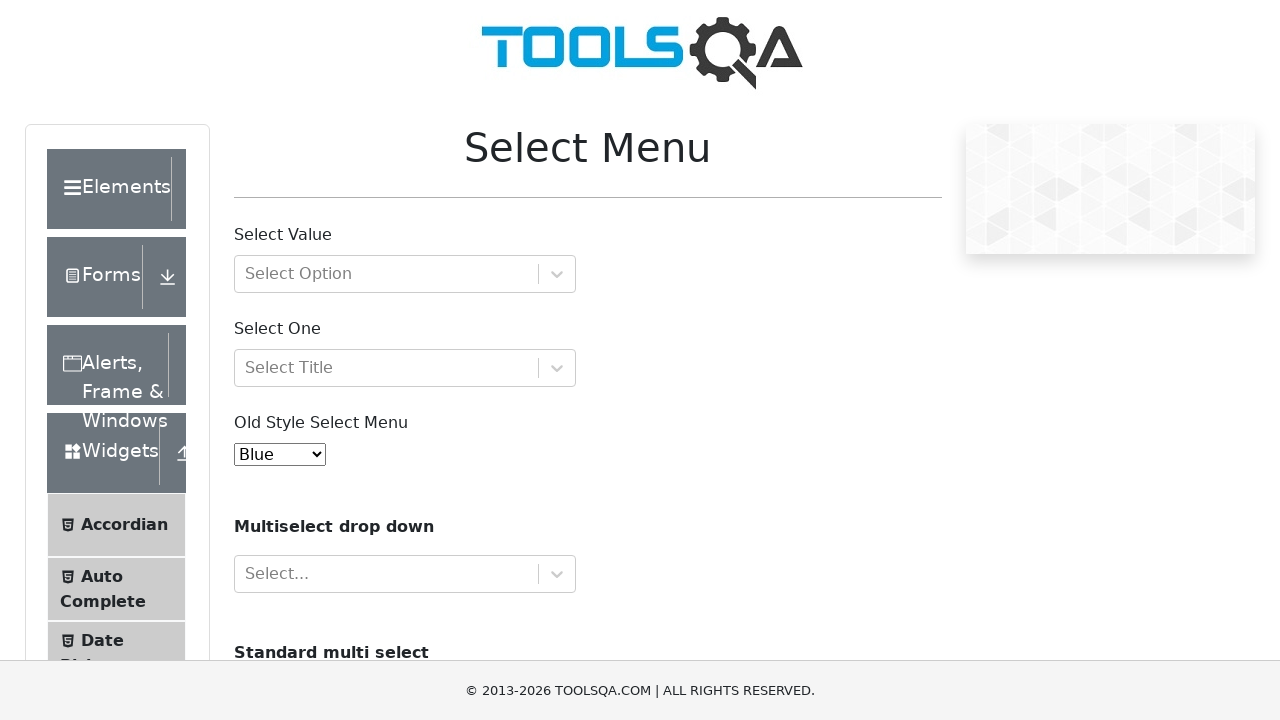

Selected dropdown option by index 3 (Green) on #oldSelectMenu
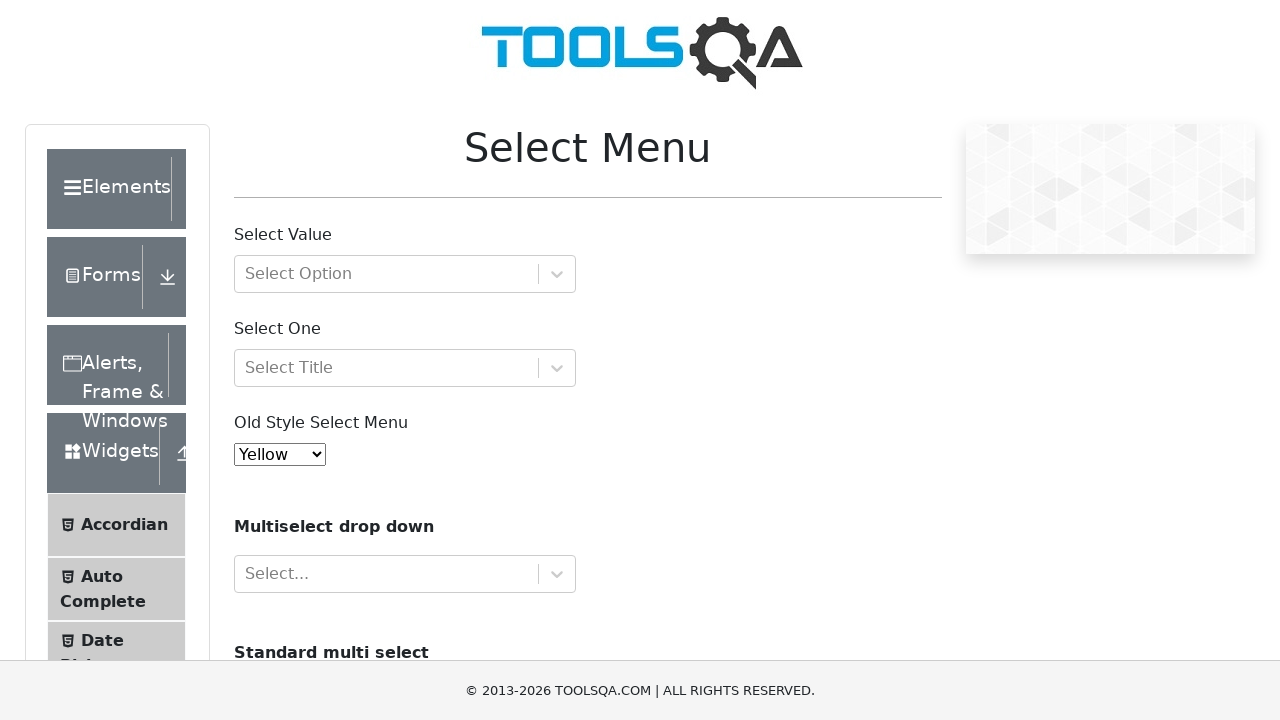

Selected dropdown option by visible text 'Yellow' on #oldSelectMenu
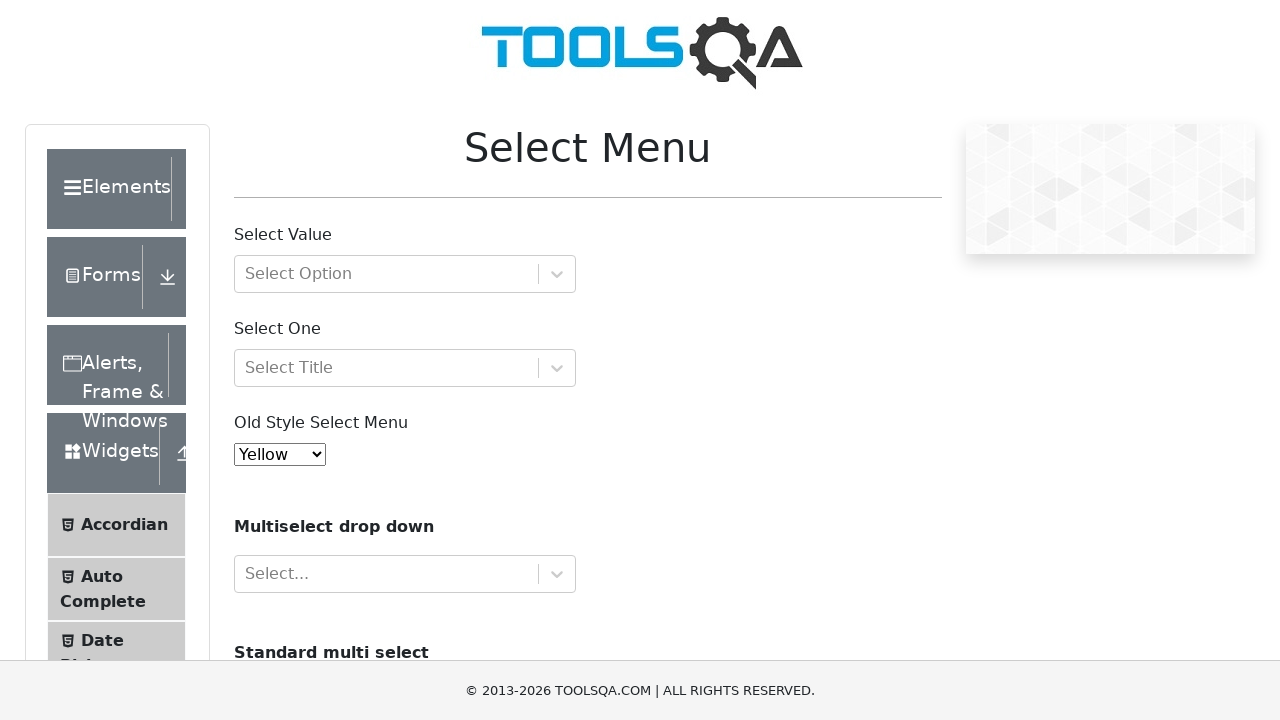

Selected dropdown option by value '6' (White) on #oldSelectMenu
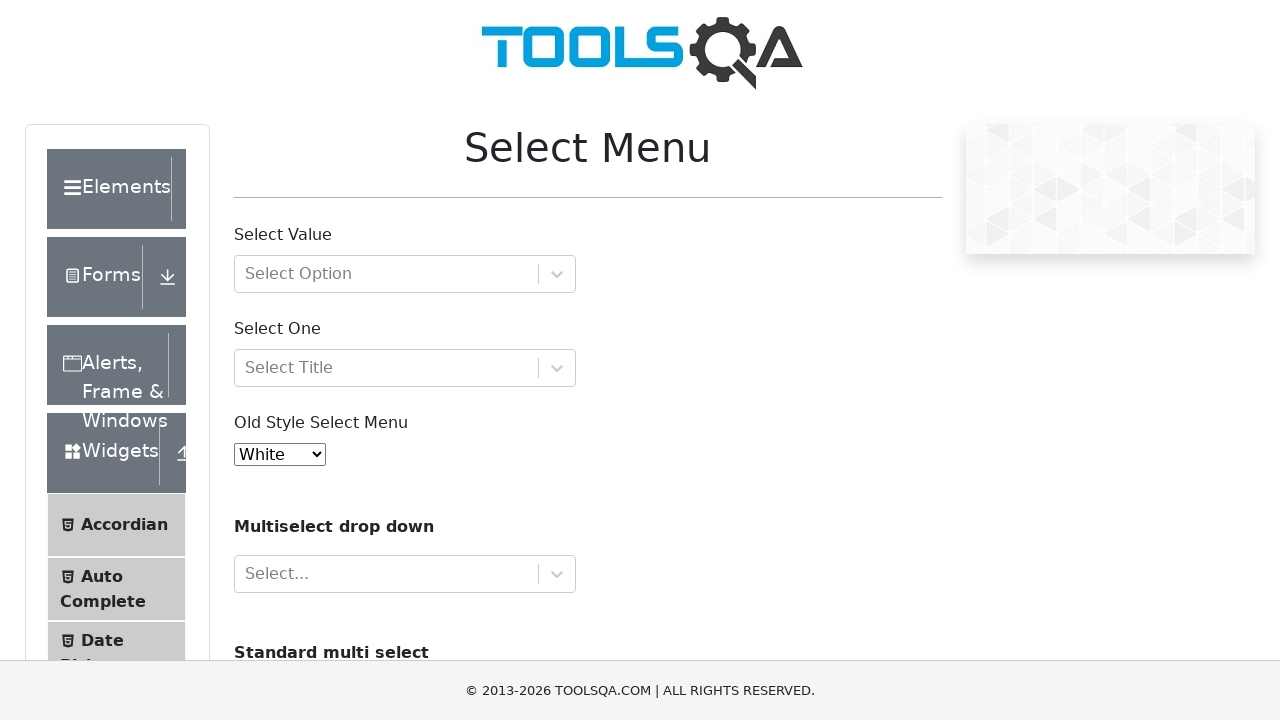

Retrieved all dropdown options
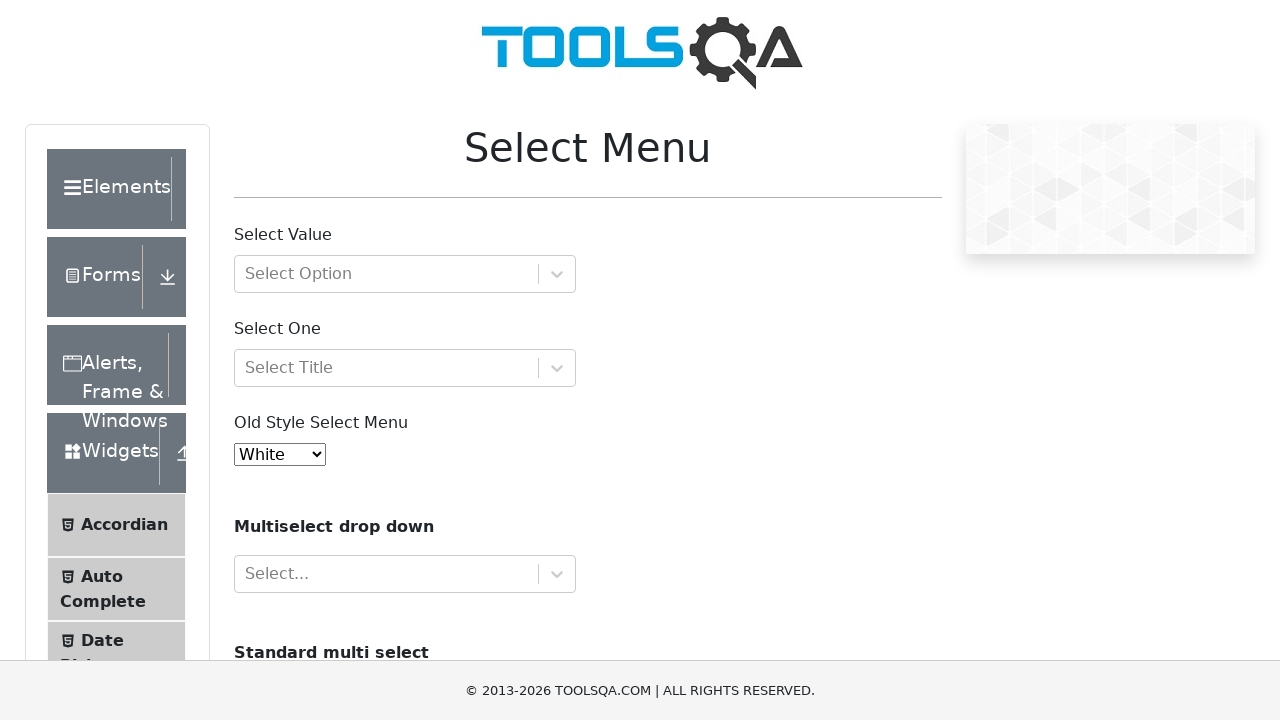

Printed all dropdown option texts
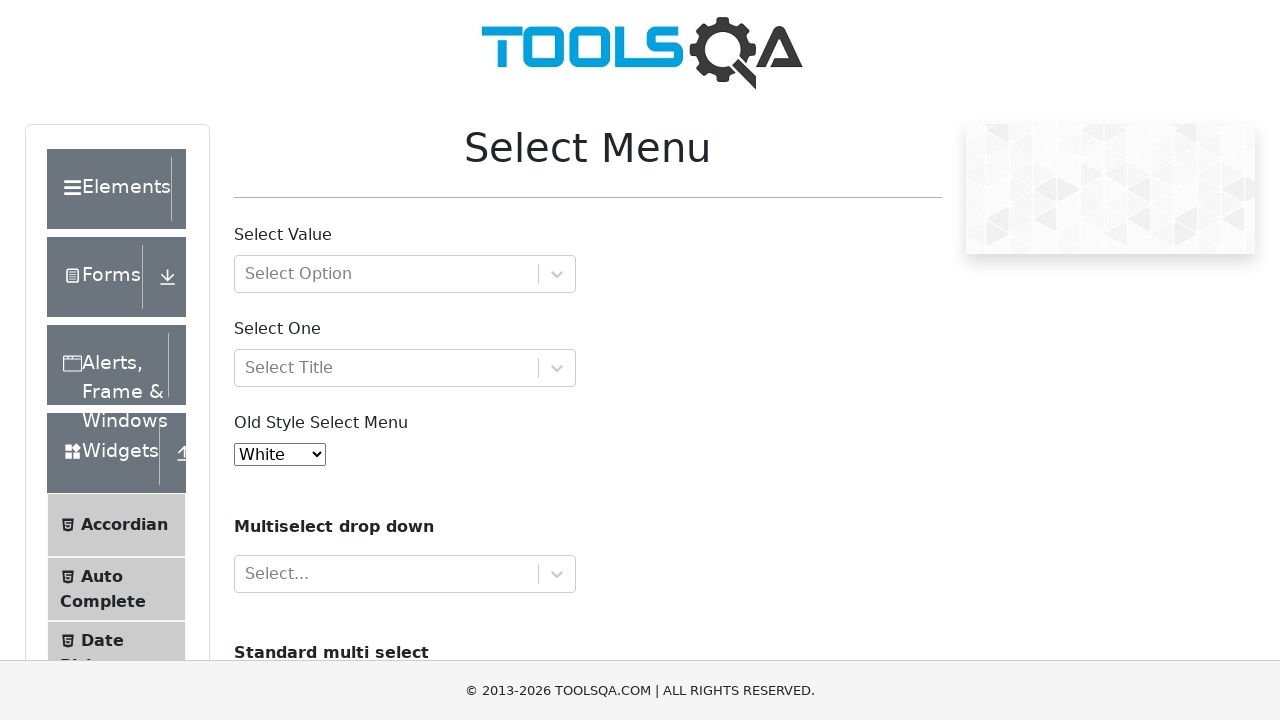

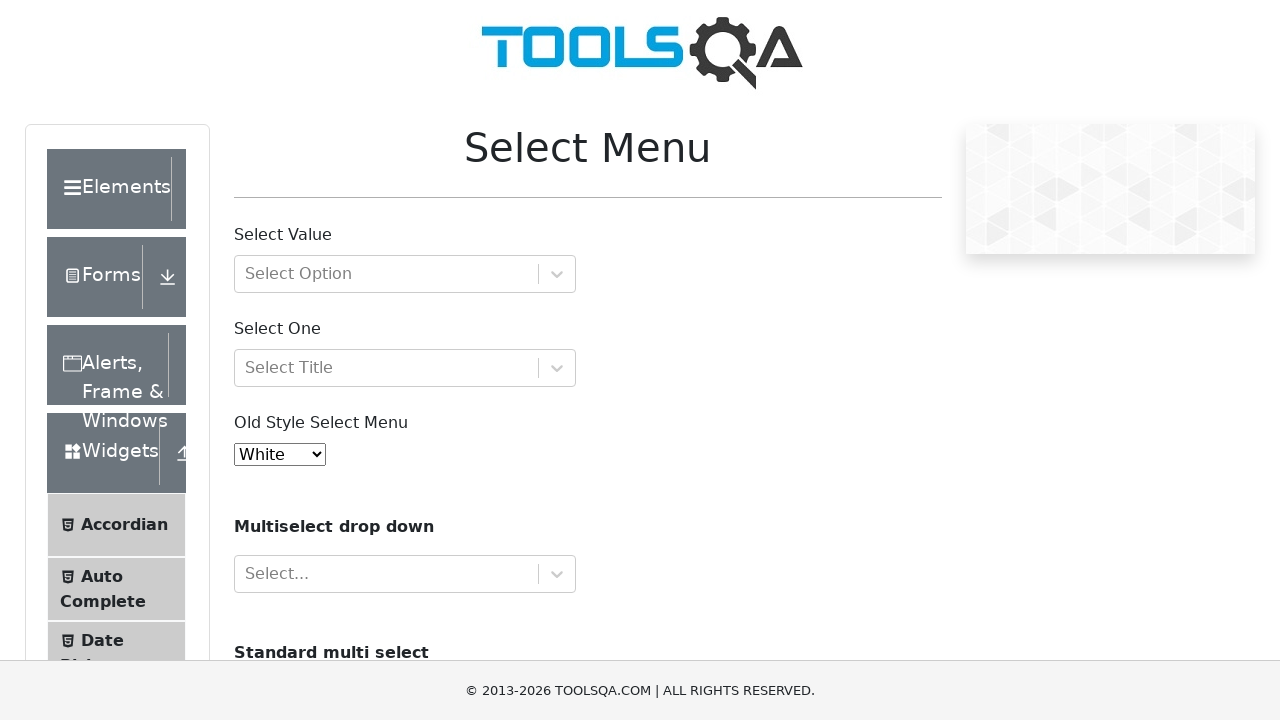